Navigates to the Rahul Shetty Academy Automation Practice page to verify page loads successfully. The original script demonstrates XPath traversal concepts but most actions are commented out.

Starting URL: https://rahulshettyacademy.com/AutomationPractice/

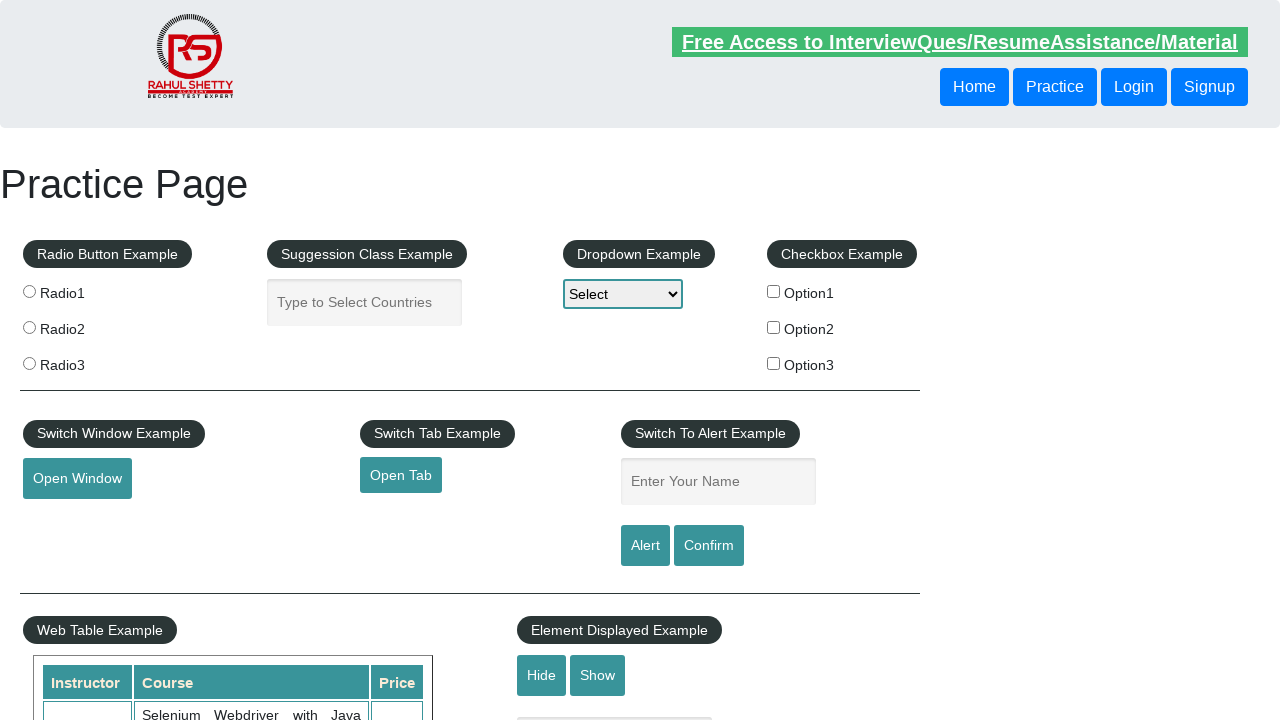

Header element loaded on Rahul Shetty Academy Automation Practice page
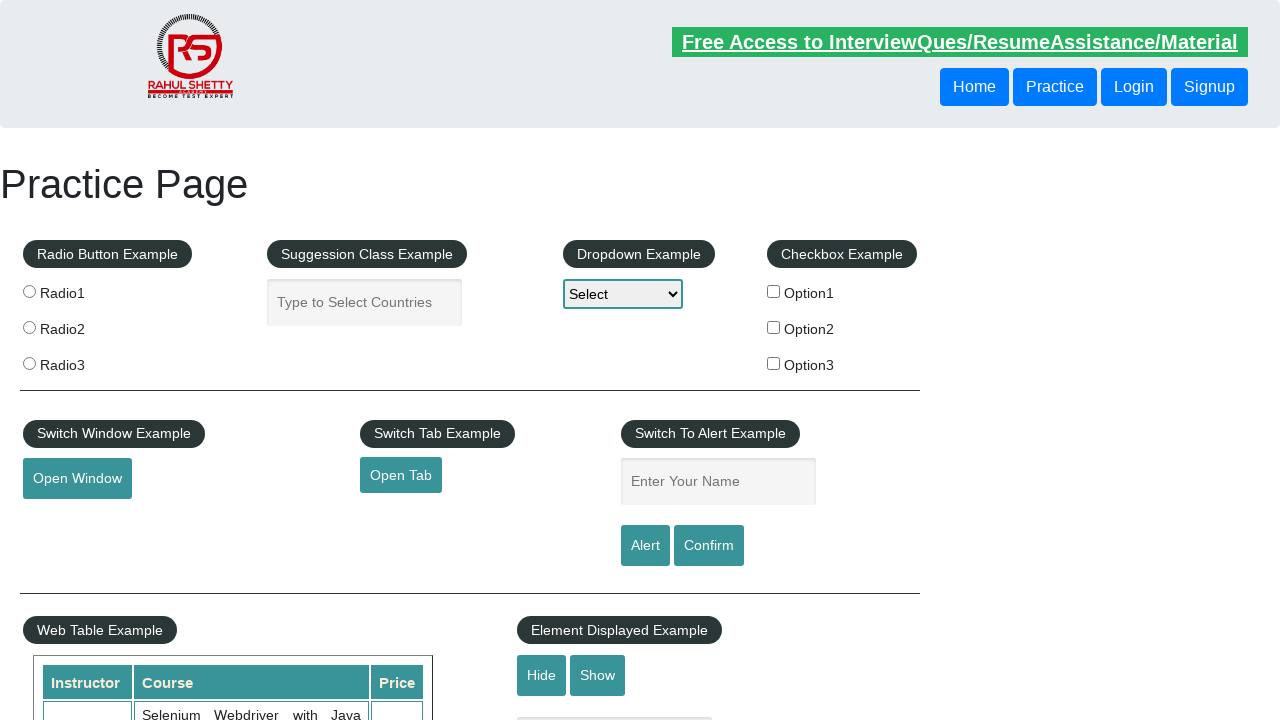

First button in header div became visible
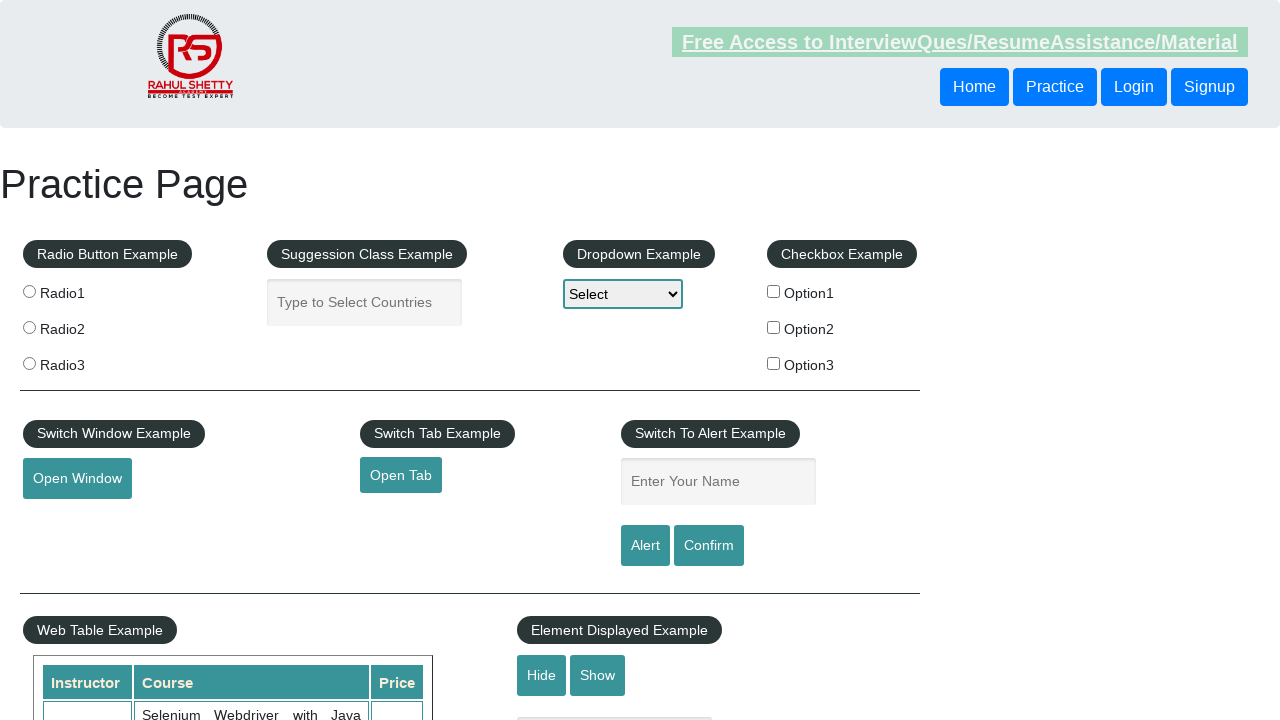

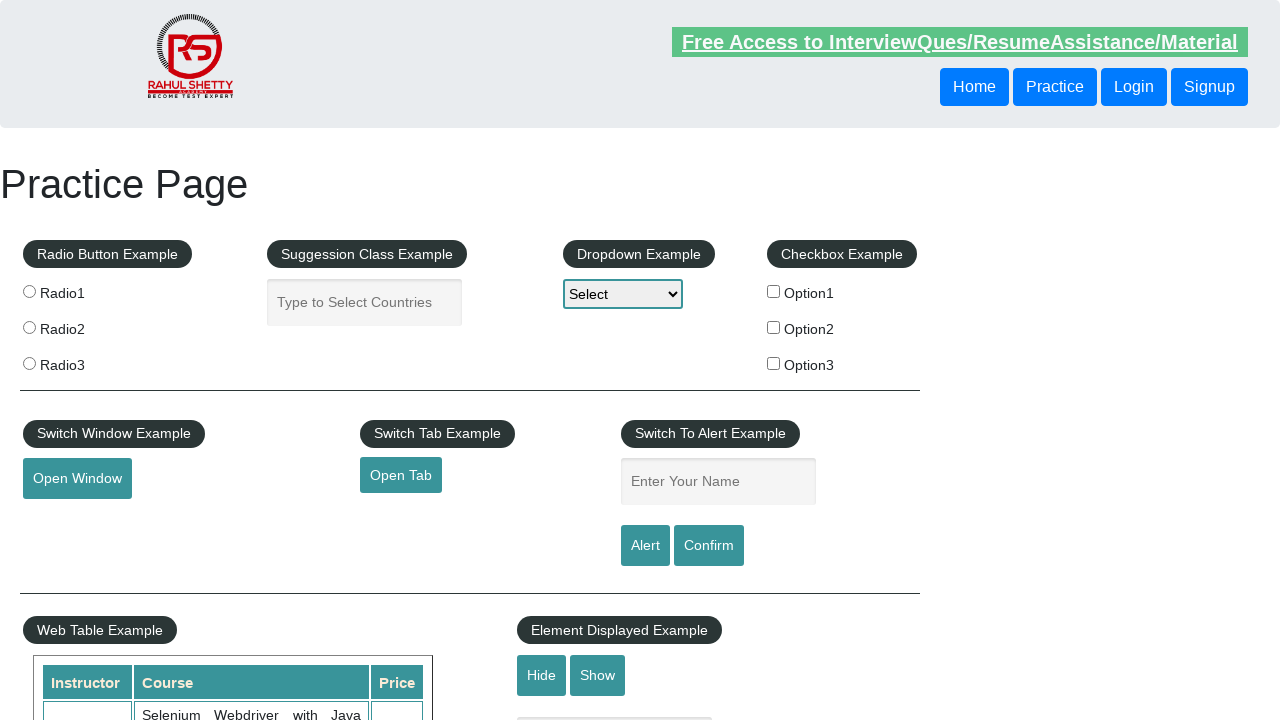